Tests text field input functionality by filling a text field with a name and verifying the value was entered correctly

Starting URL: http://antoniotrindade.com.br/treinoautomacao/elementsweb.html

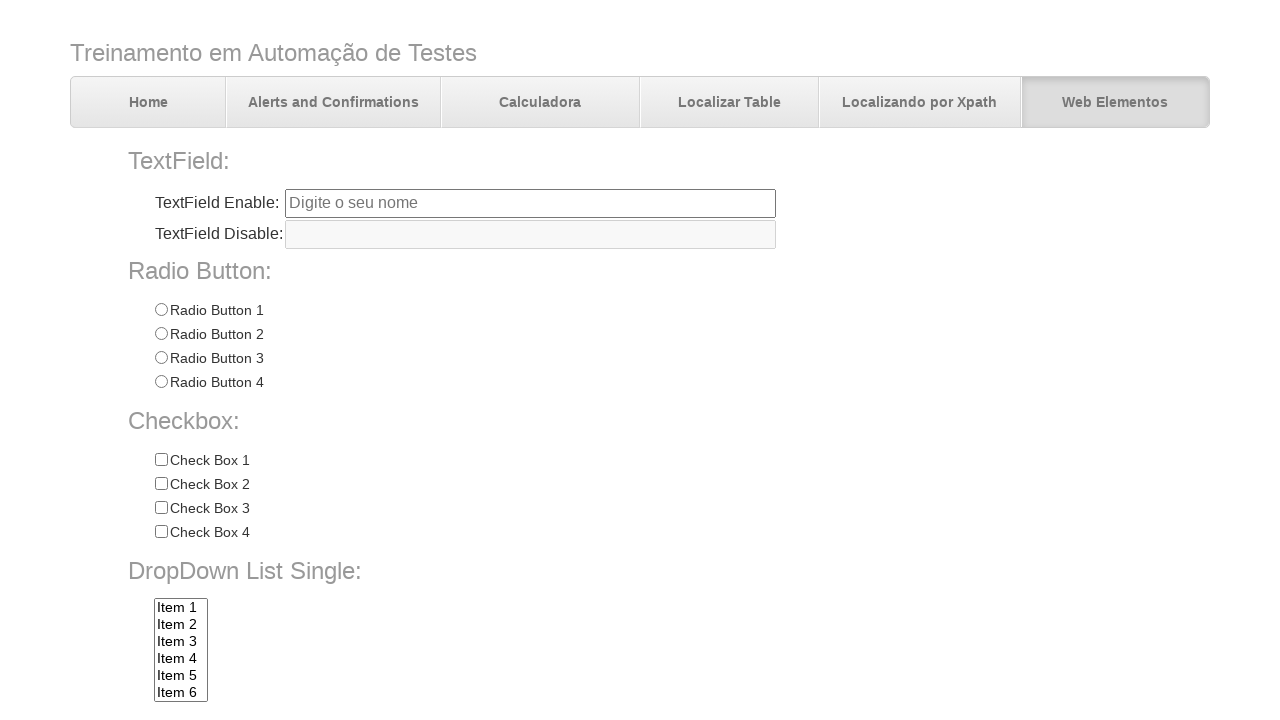

Filled text field with name 'Antônio Trindade' on input[name='txtbox1']
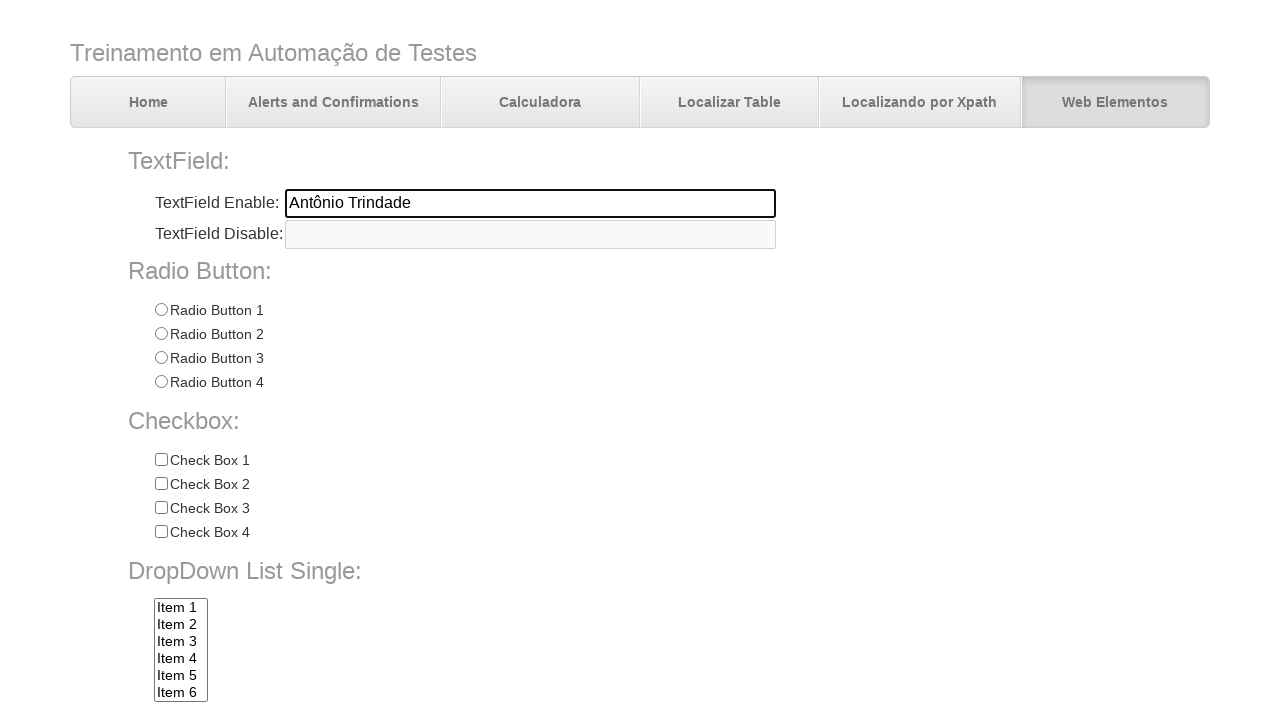

Located text field element
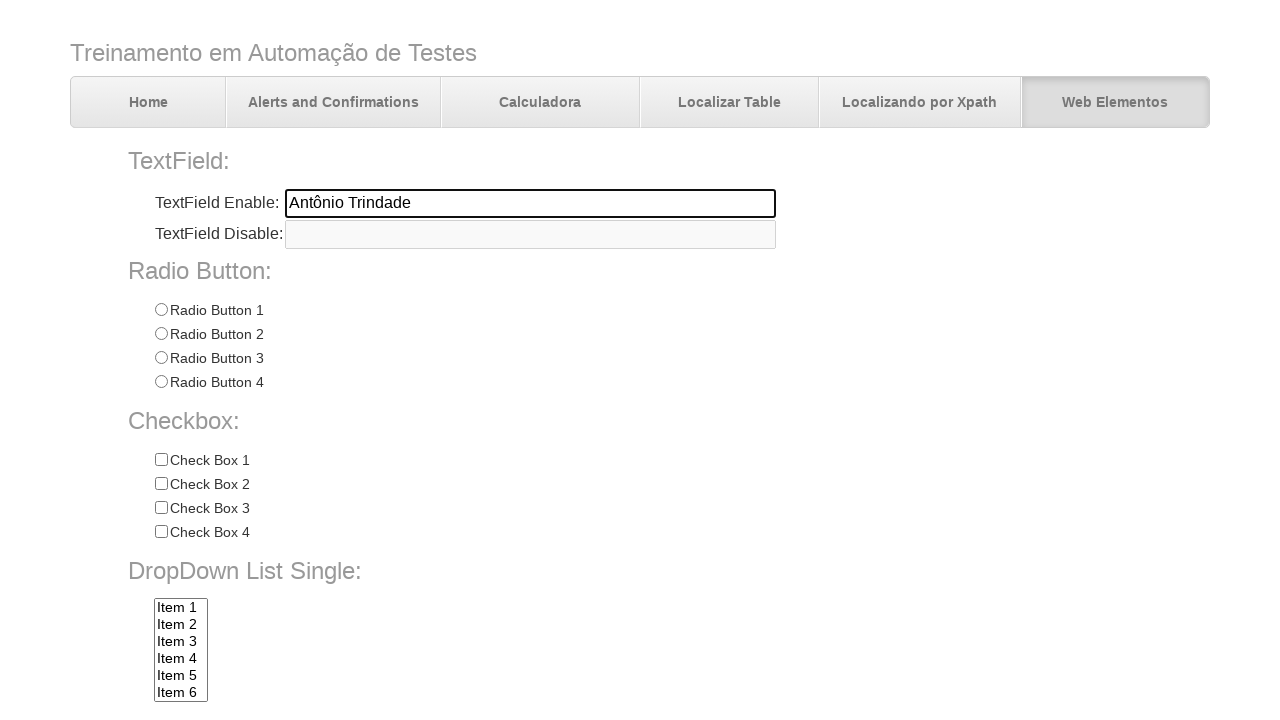

Verified text field value matches 'Antônio Trindade'
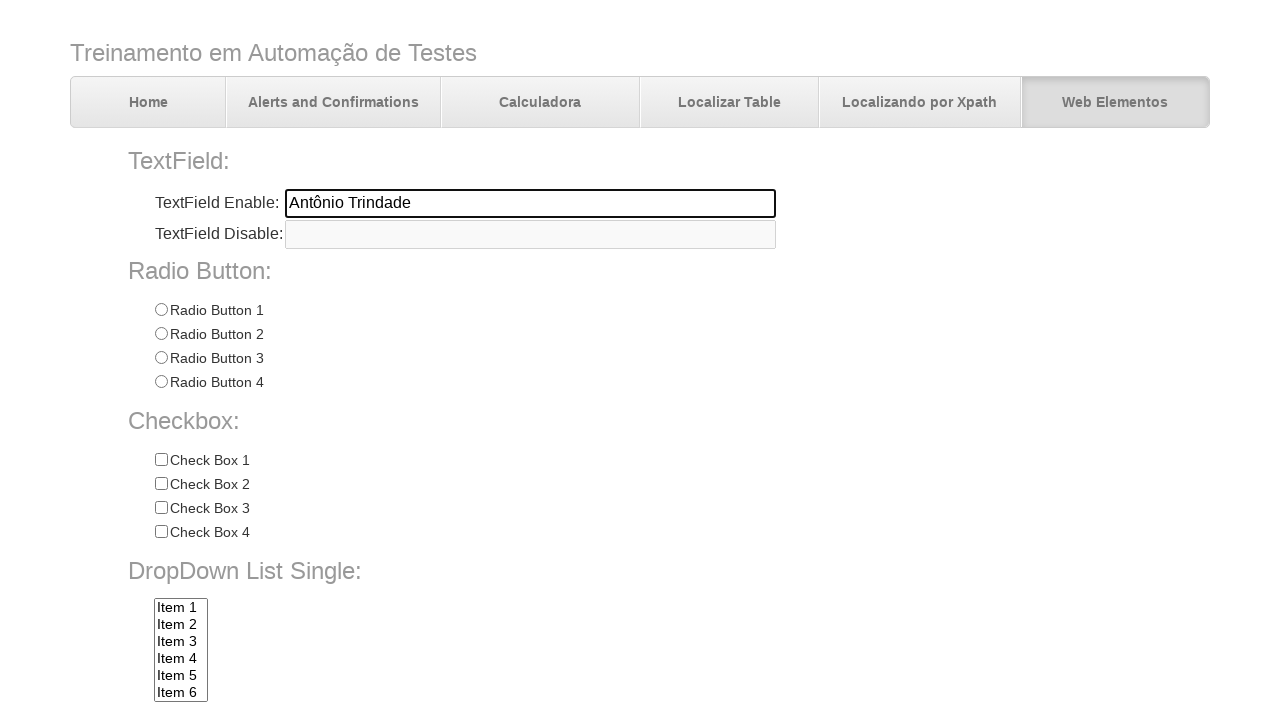

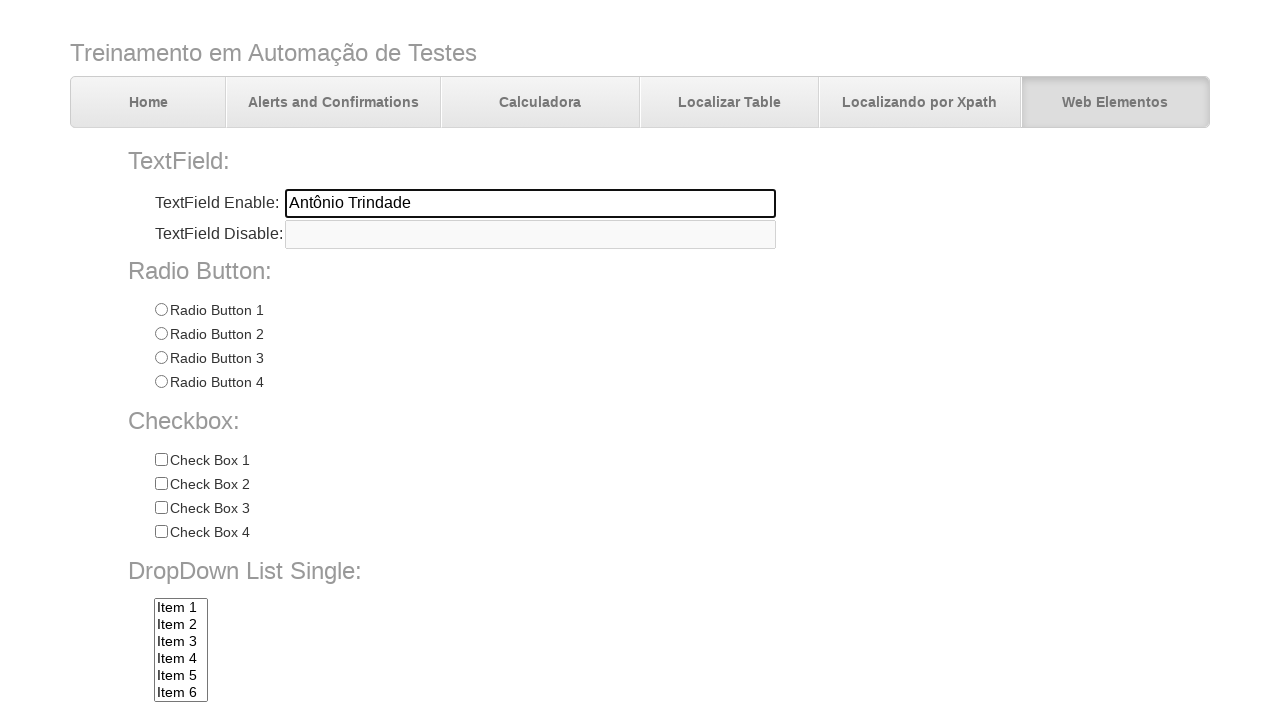